Tests checkbox interaction on a dynamic controls page by clicking the checkbox twice to toggle its state and verify selection status.

Starting URL: https://training-support.net/webelements/dynamic-controls

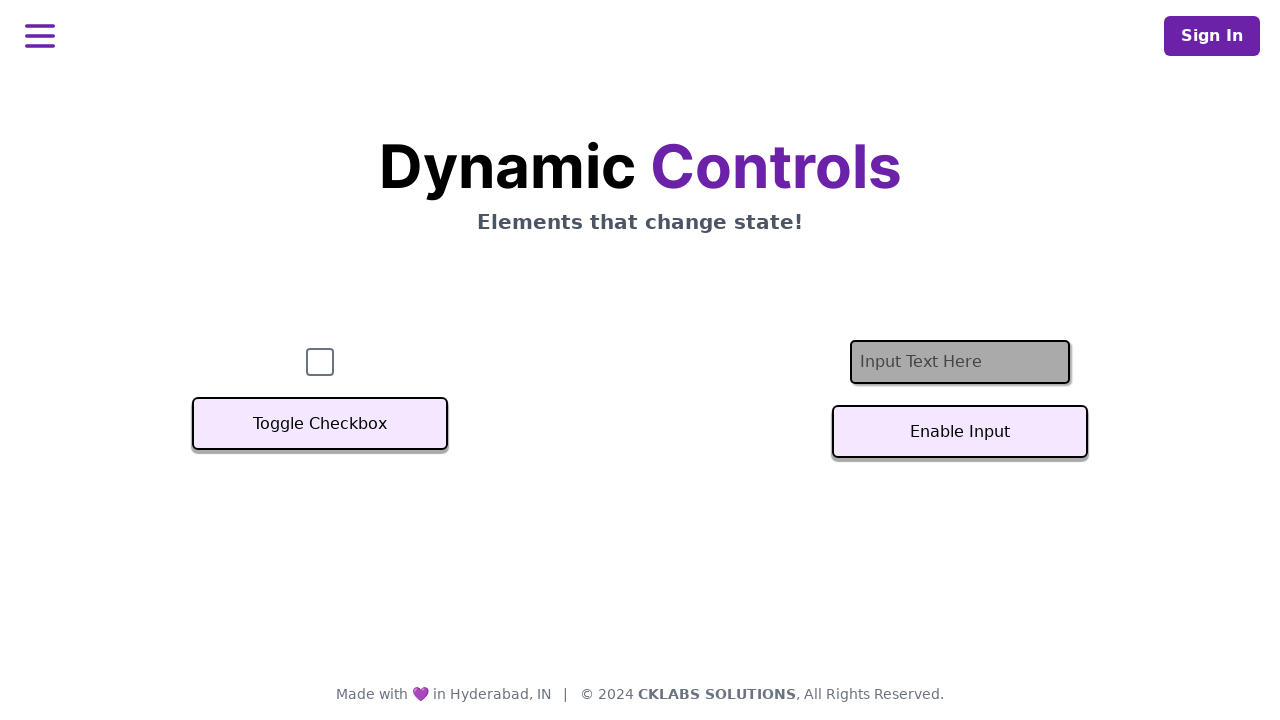

Navigated to dynamic controls page
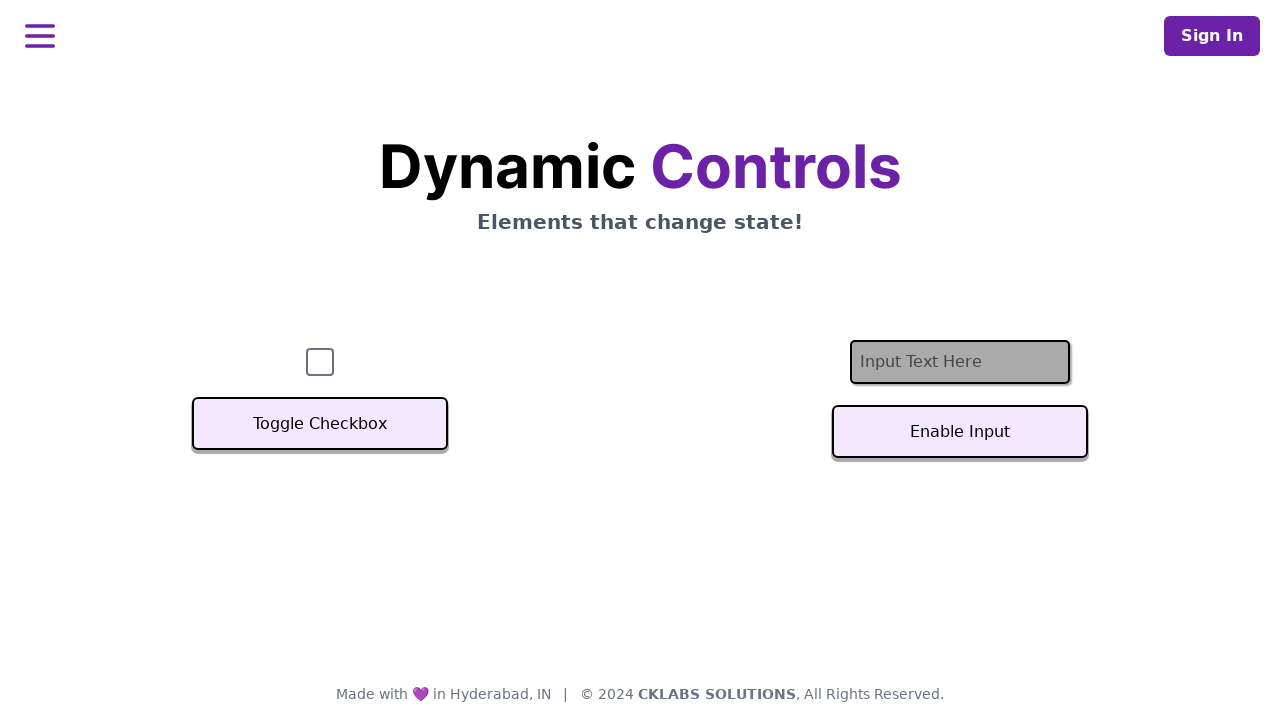

Clicked checkbox to select it at (320, 362) on #checkbox
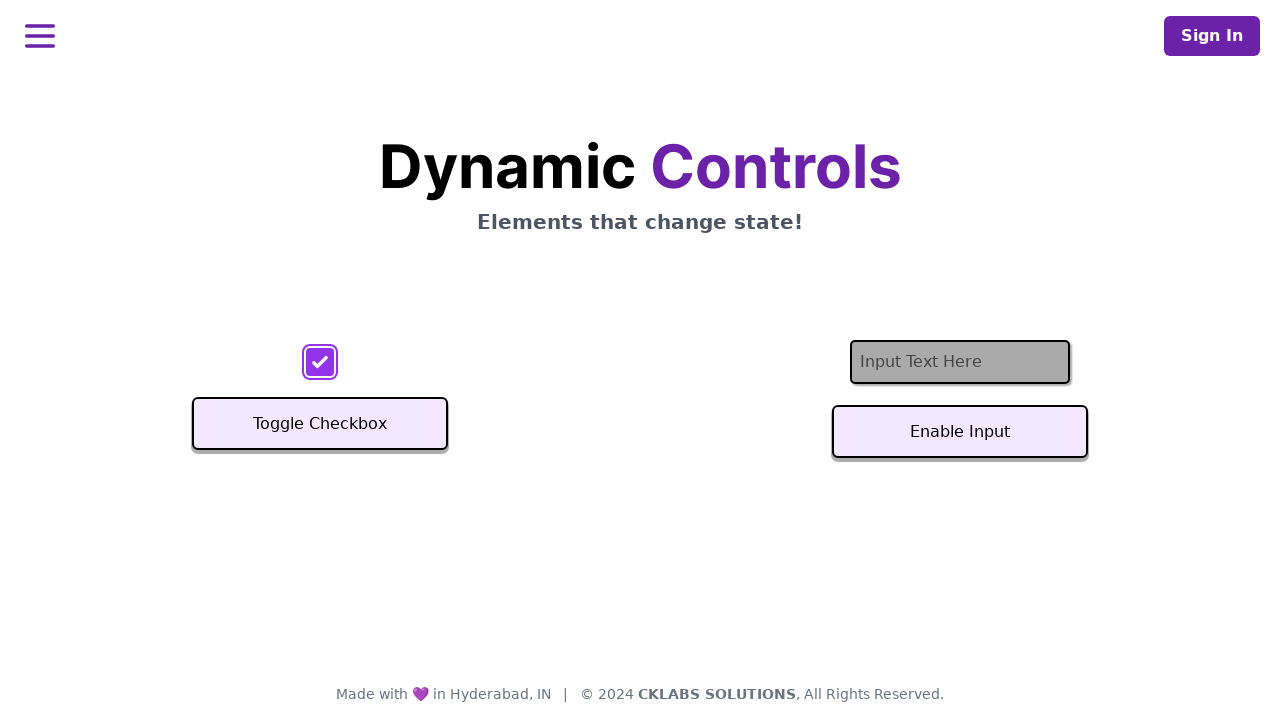

Verified checkbox is selected after first click
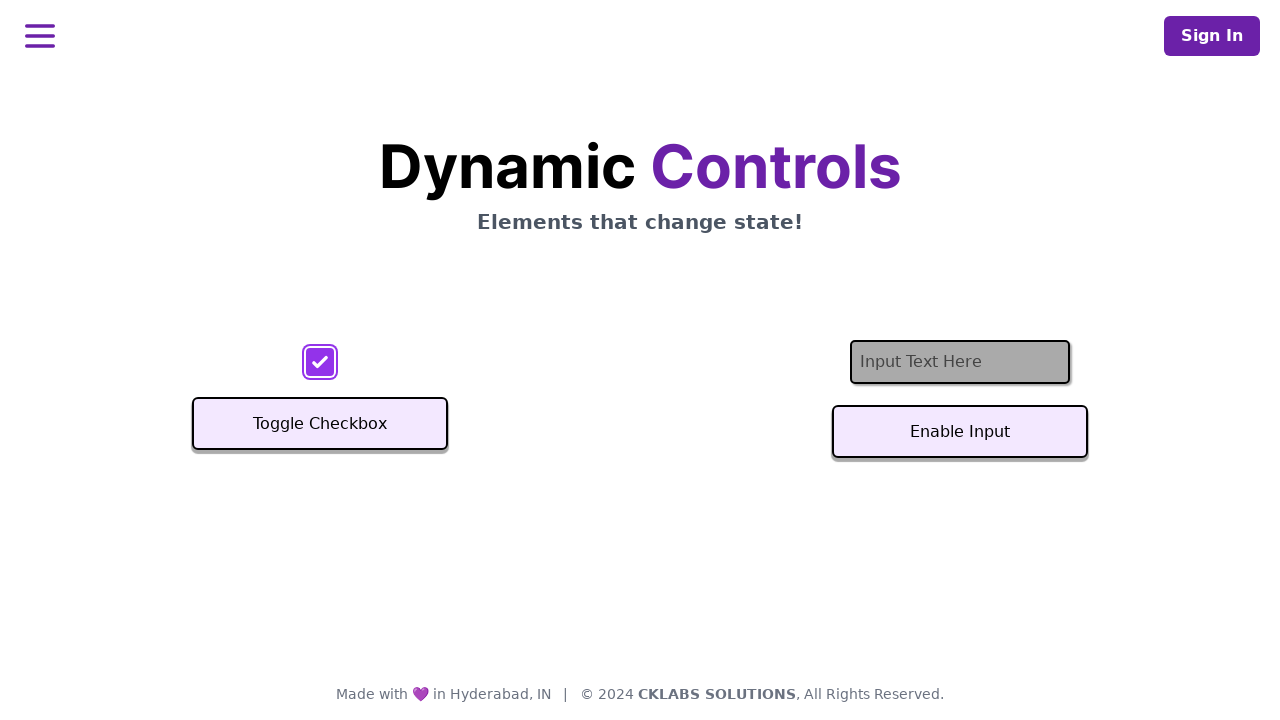

Clicked checkbox to deselect it at (320, 362) on #checkbox
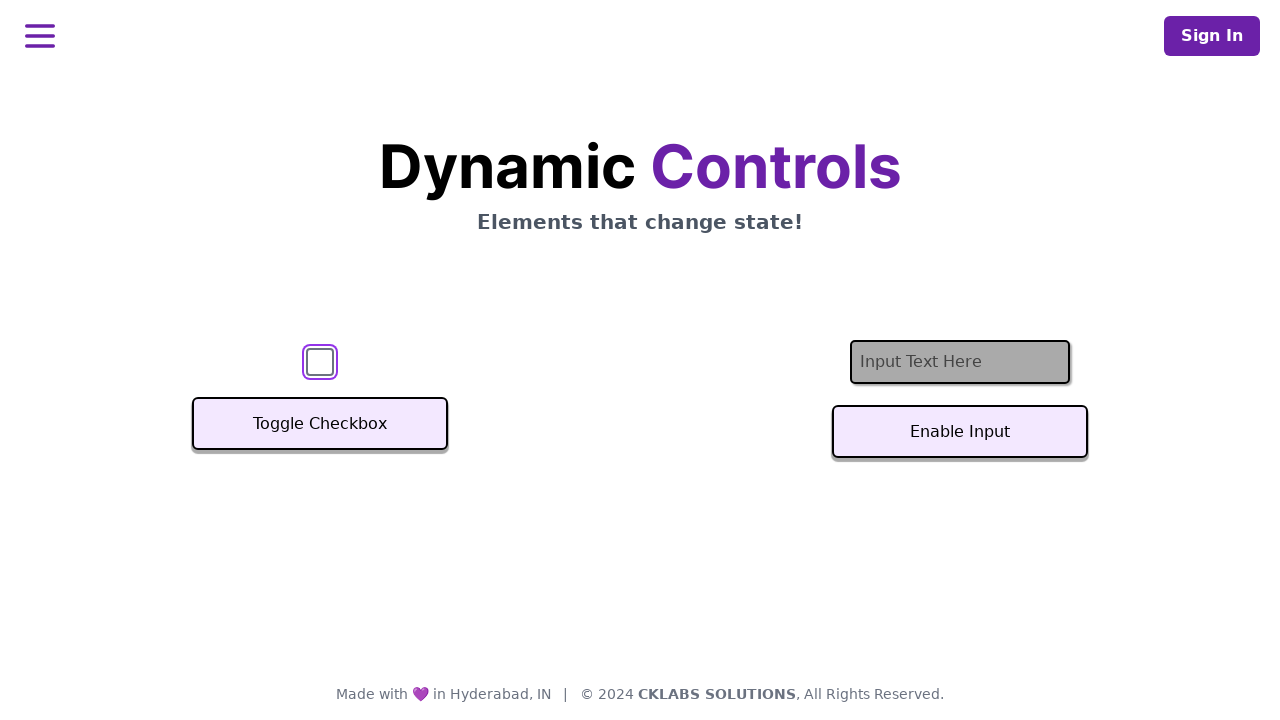

Verified checkbox is deselected after second click
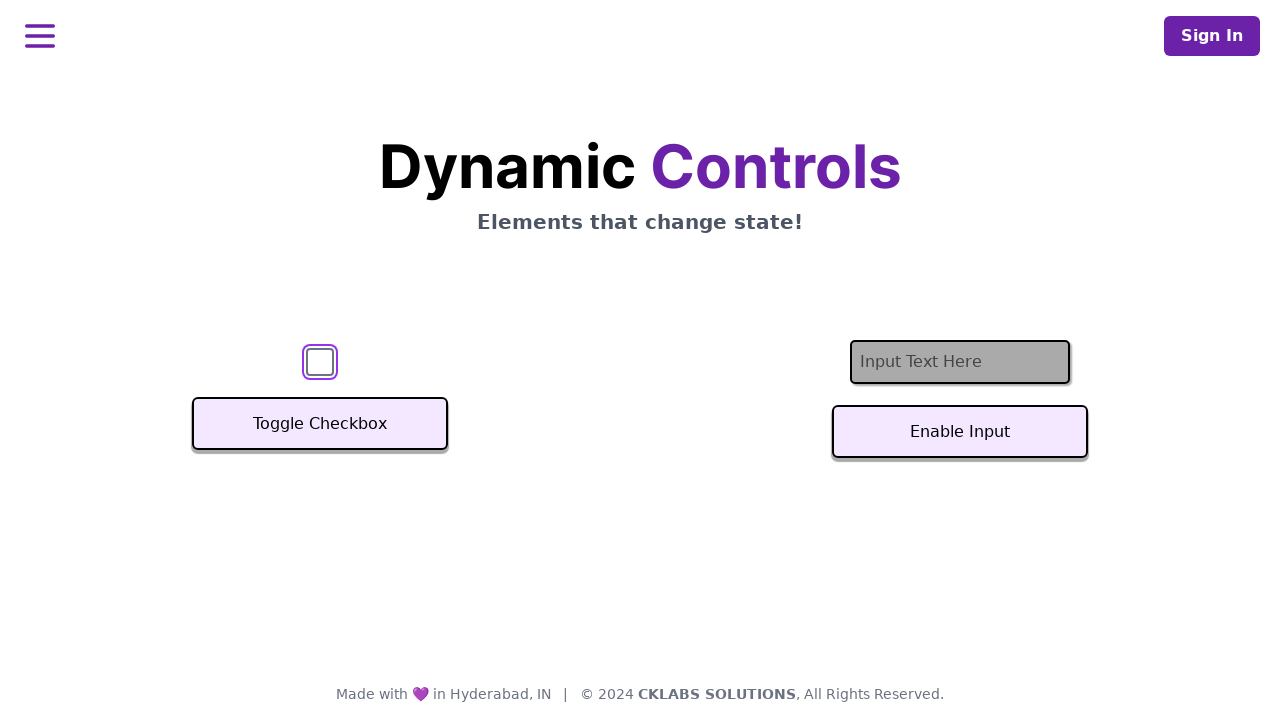

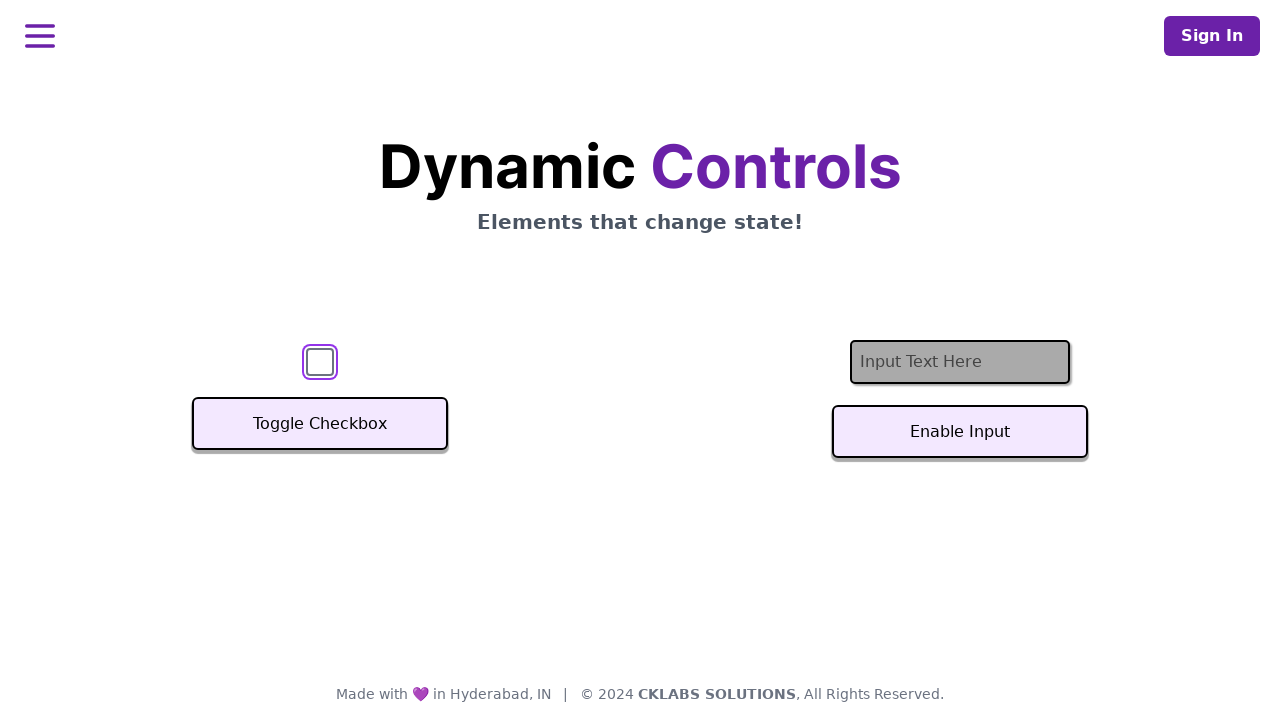